Tests dropdown selection functionality by selecting specific options from two different dropdown menus

Starting URL: http://seleniumpractise.blogspot.com/2019/01/dropdown-demo-for-selenium.html

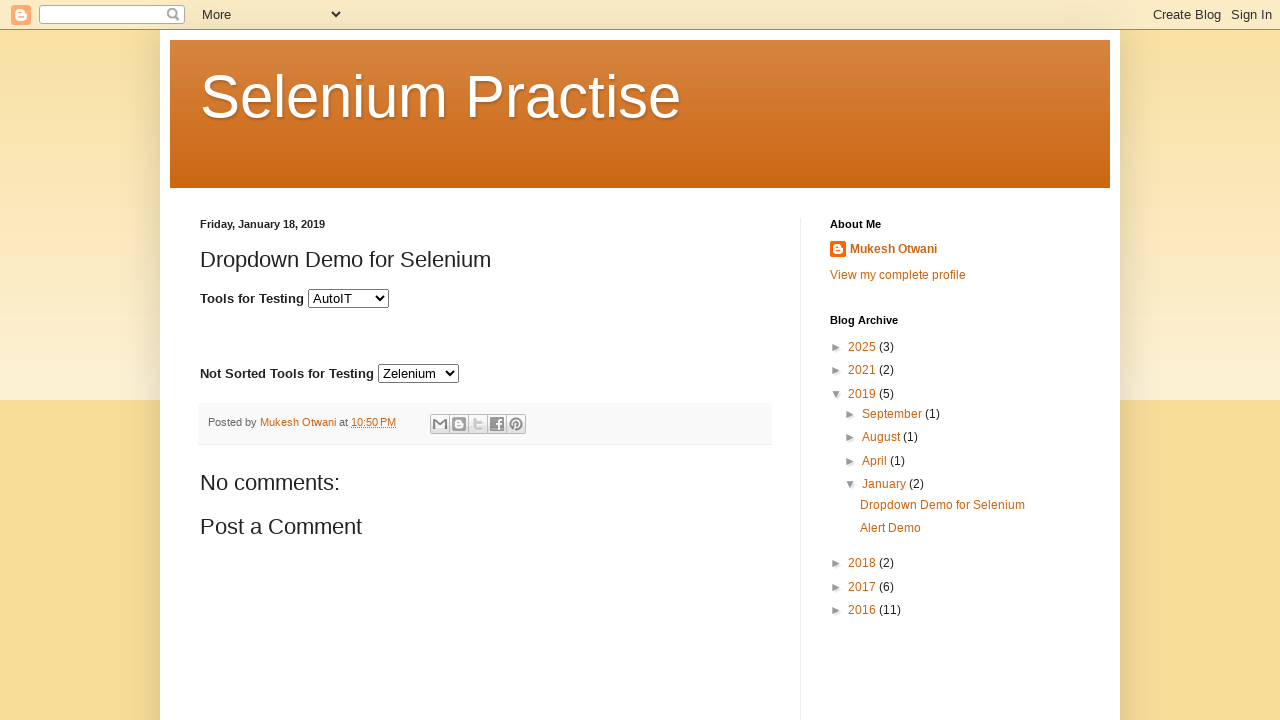

Selected 'Cucumber' from the first dropdown menu on #tools
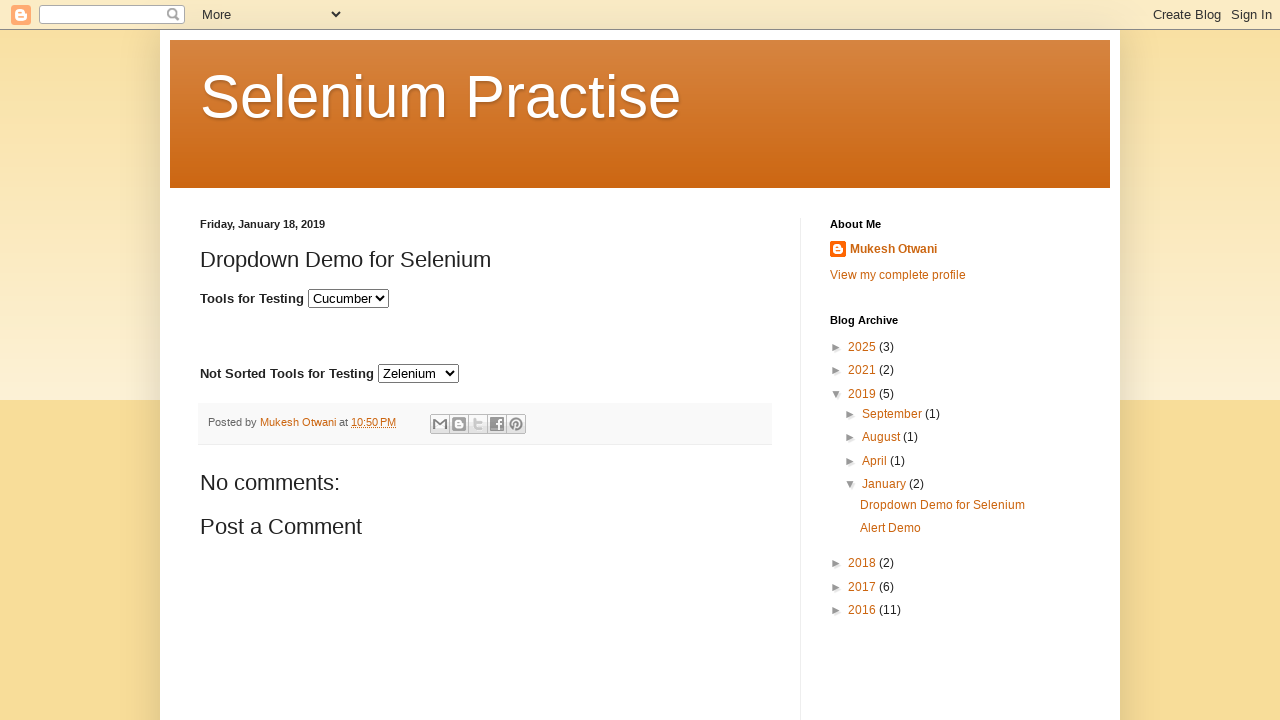

Selected 'TestNG' from the second dropdown menu on #tools1
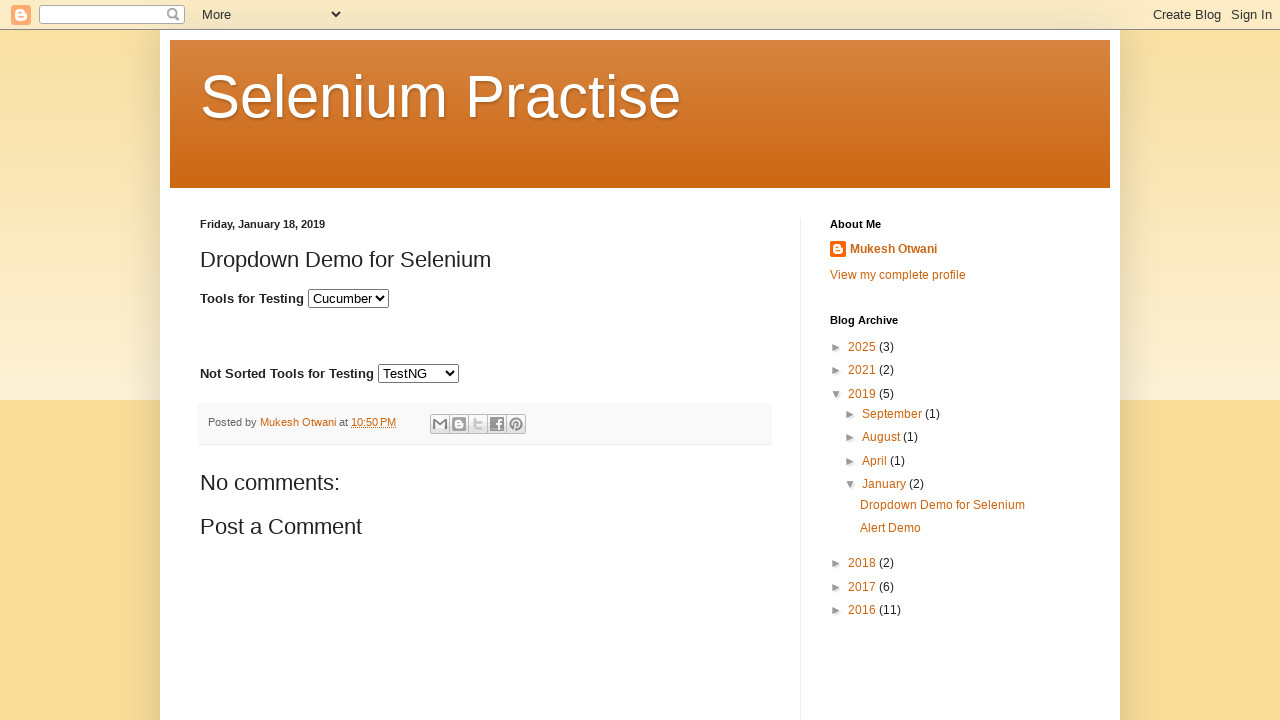

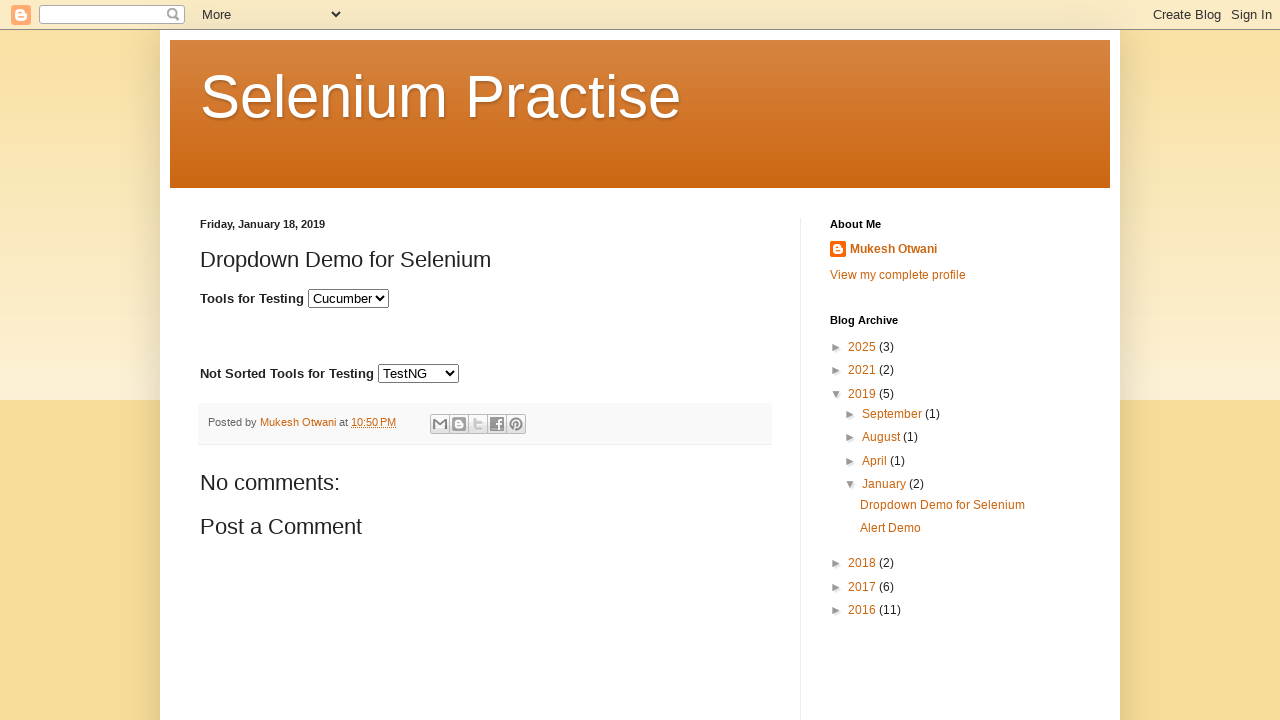